Tests dropdown selection functionality by selecting options using different methods (index, value, visible text) and verifying dropdown size

Starting URL: https://the-internet.herokuapp.com/dropdown

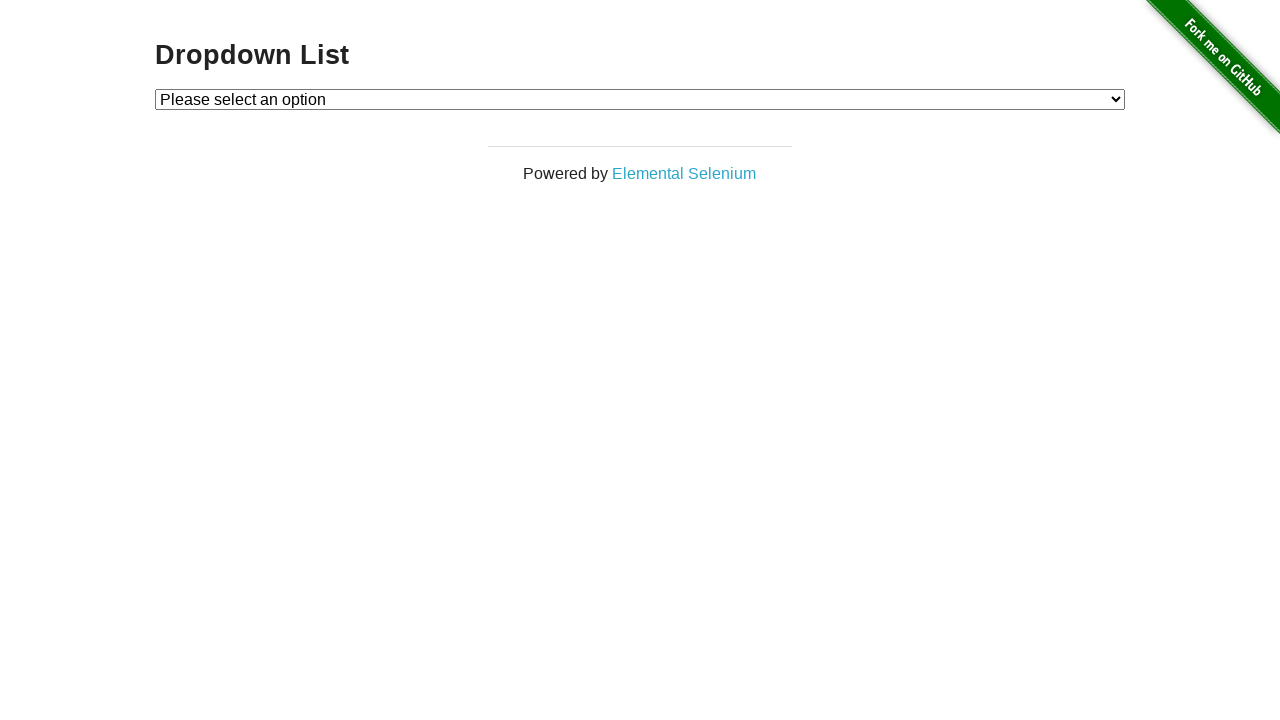

Located dropdown element with id 'dropdown'
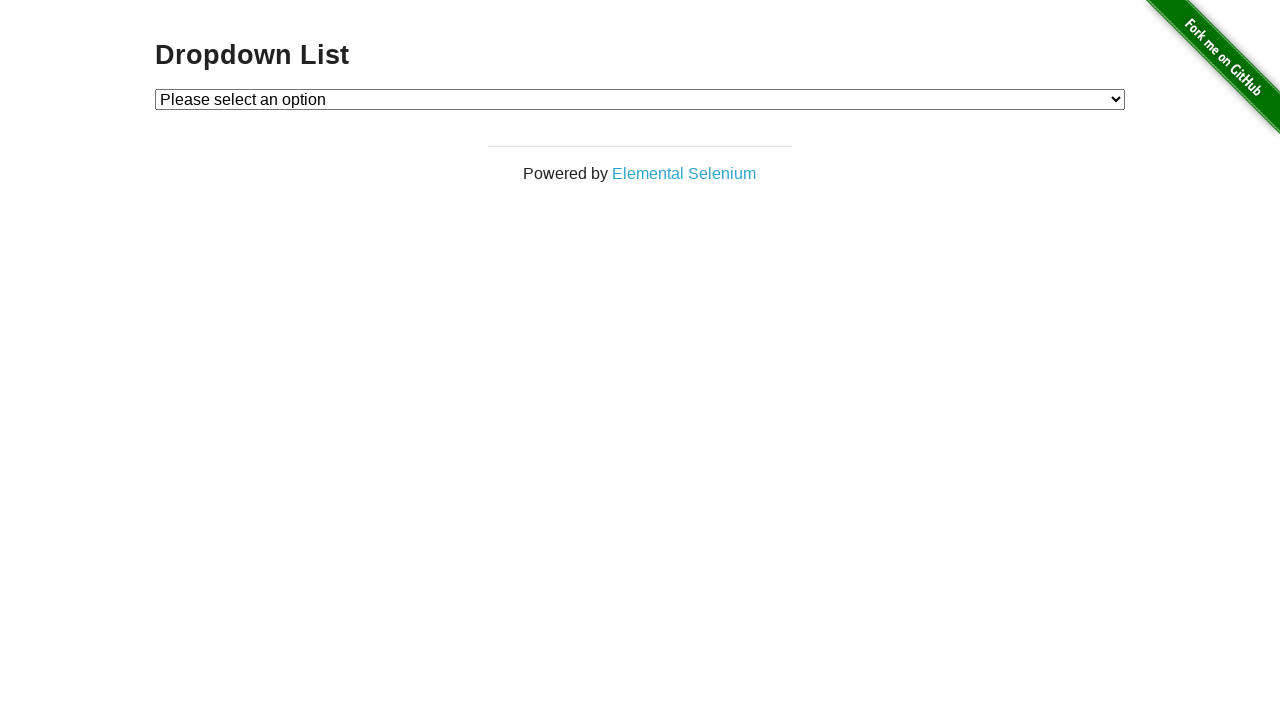

Selected dropdown option by index 1 on #dropdown
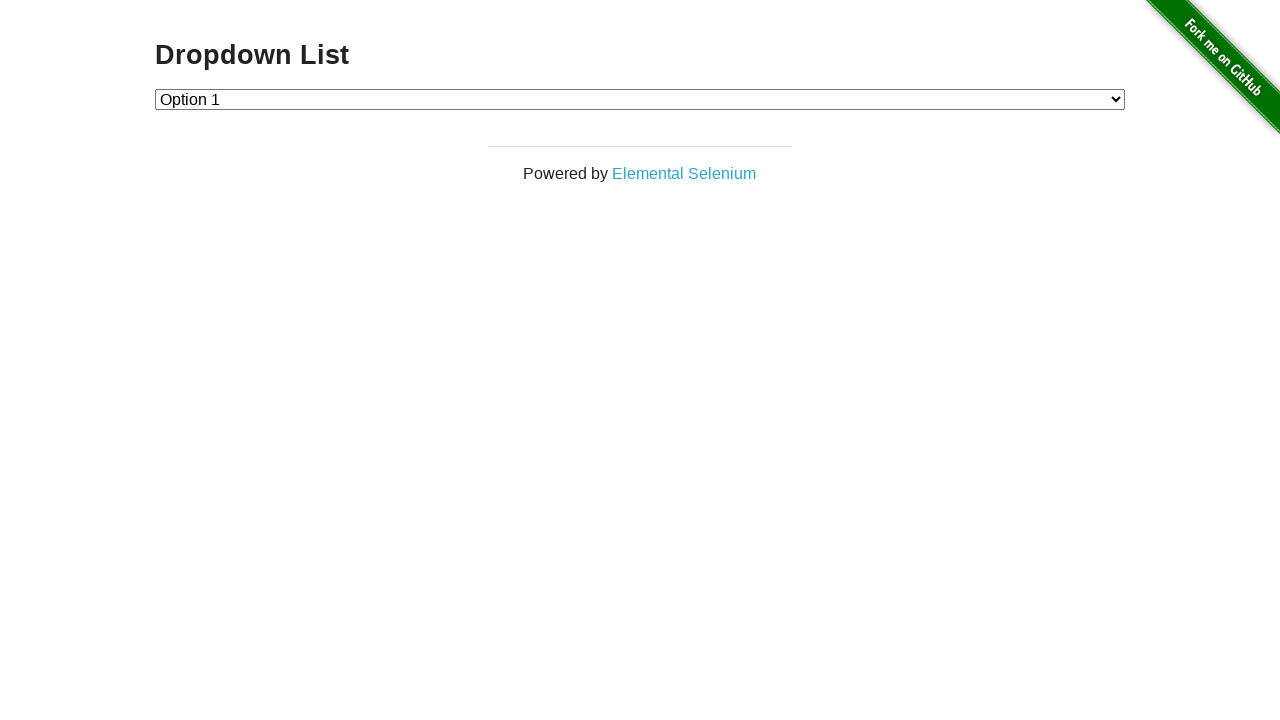

Selected dropdown option with value '2' on #dropdown
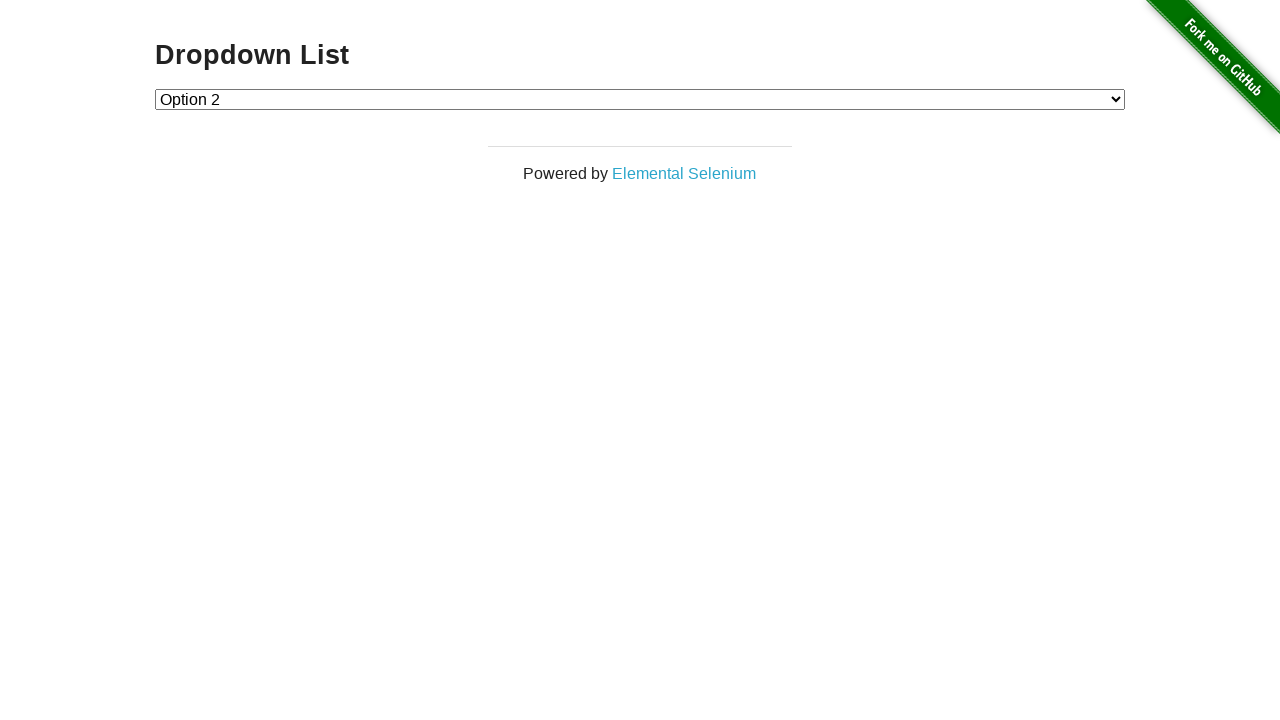

Selected dropdown option with label 'Option 1' on #dropdown
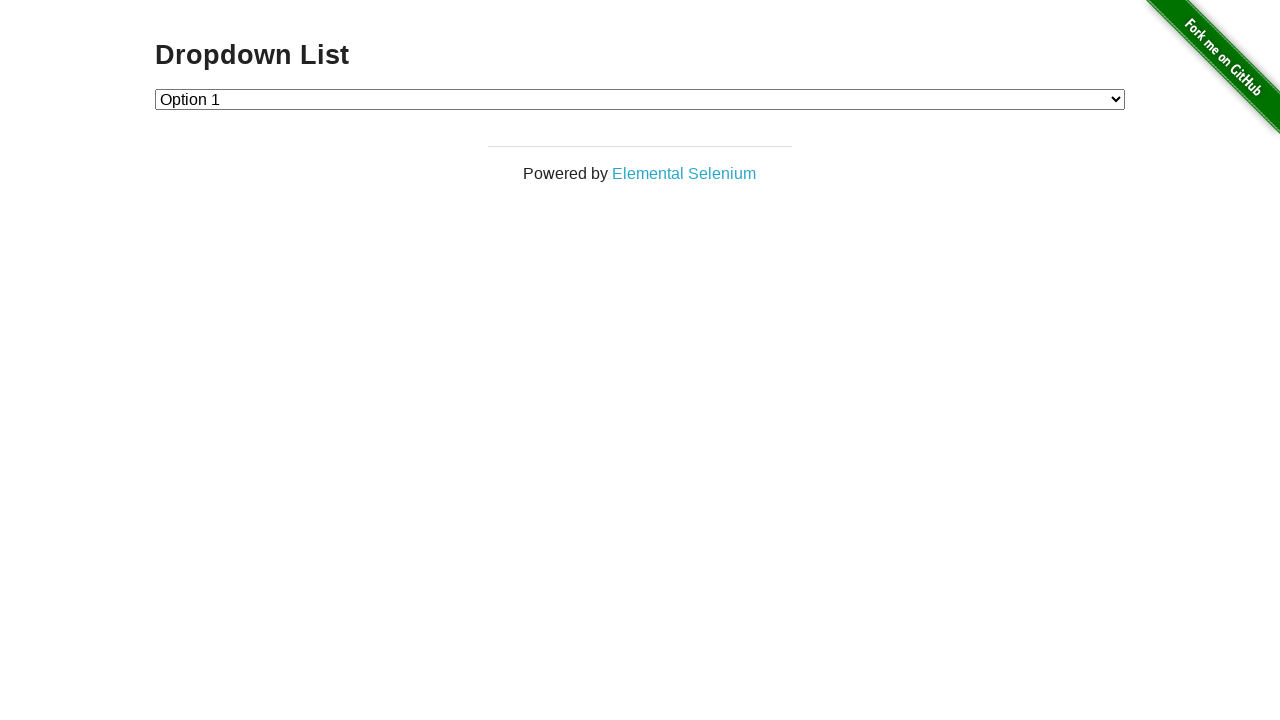

Retrieved all dropdown options
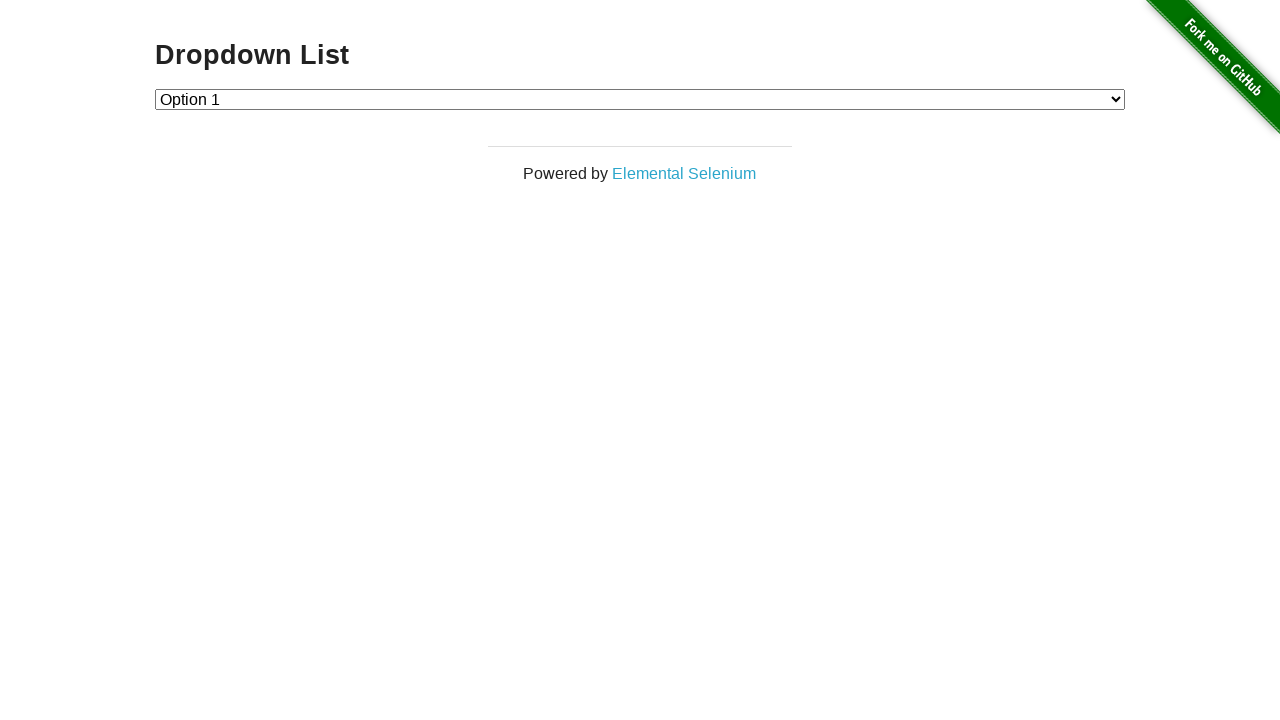

Calculated dropdown size: 3 options
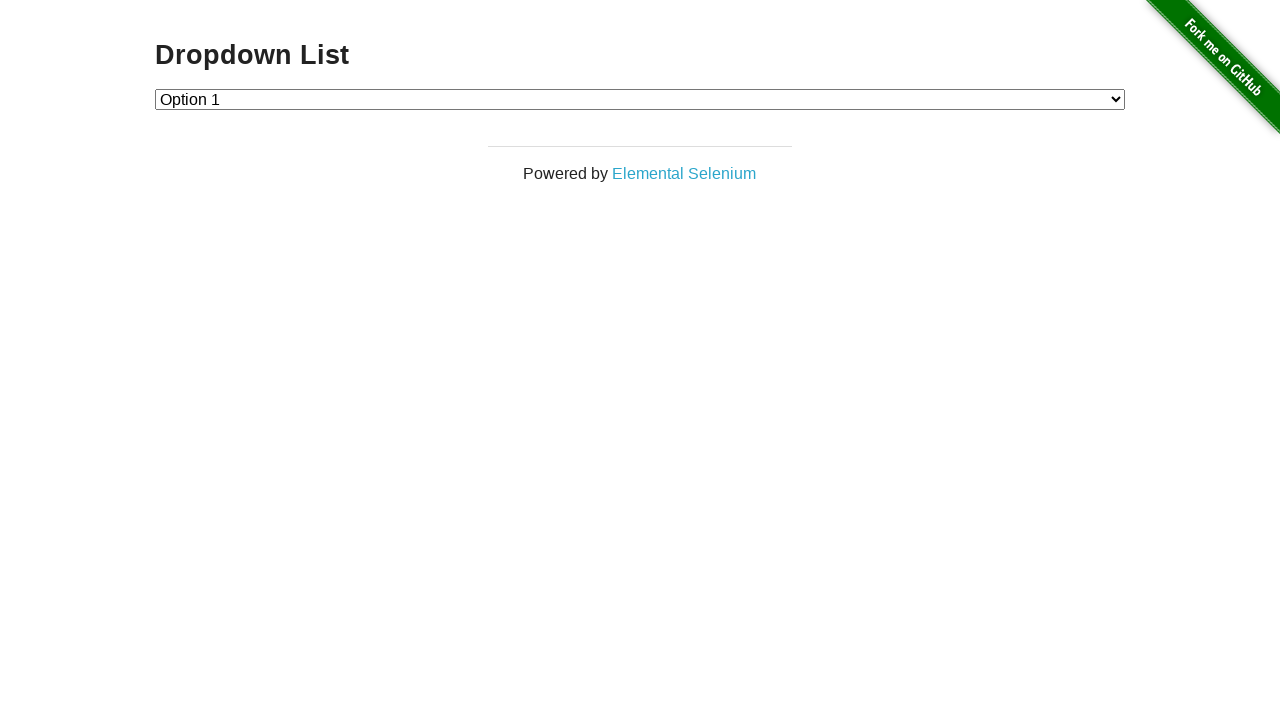

Dropdown size mismatch - expected 4 elements but found 3
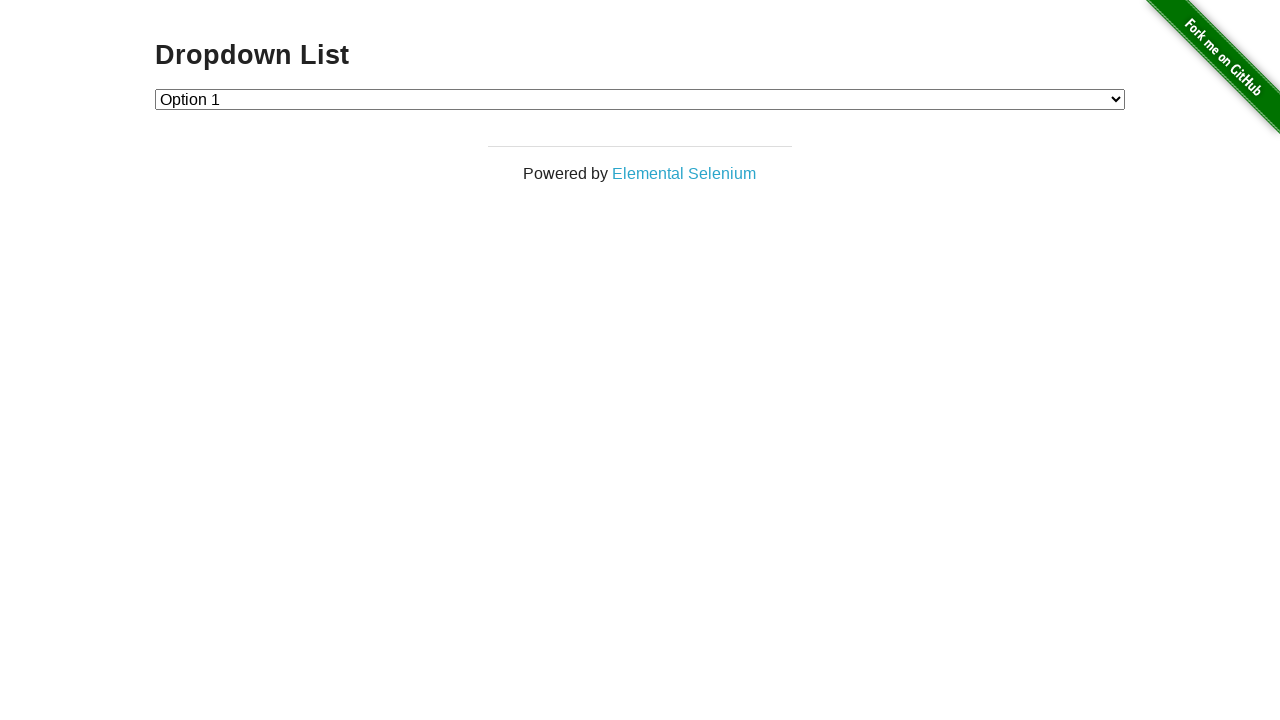

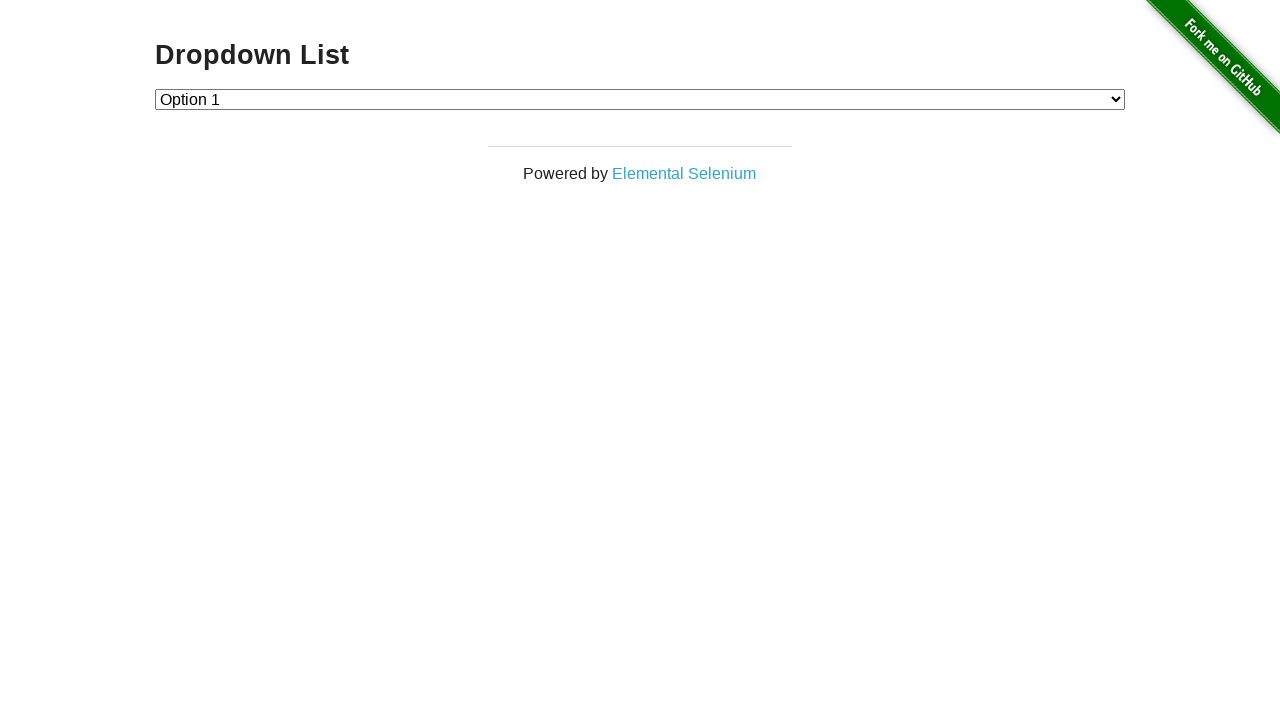